Tests that entering a valid number (80) between 50 and 100 calculates the correct square root with remainder (8.94) and displays it in an alert

Starting URL: https://kristinek.github.io/site/tasks/enter_a_number

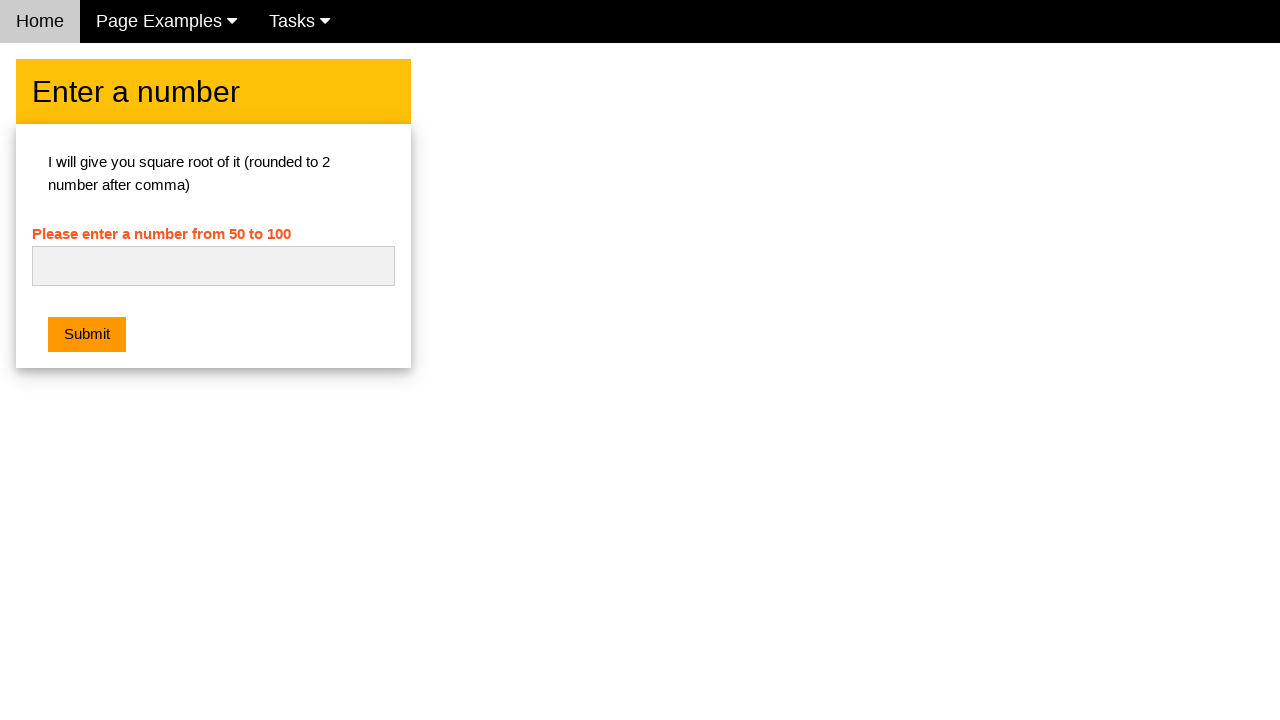

Entered valid number 80 in the input field on #numb
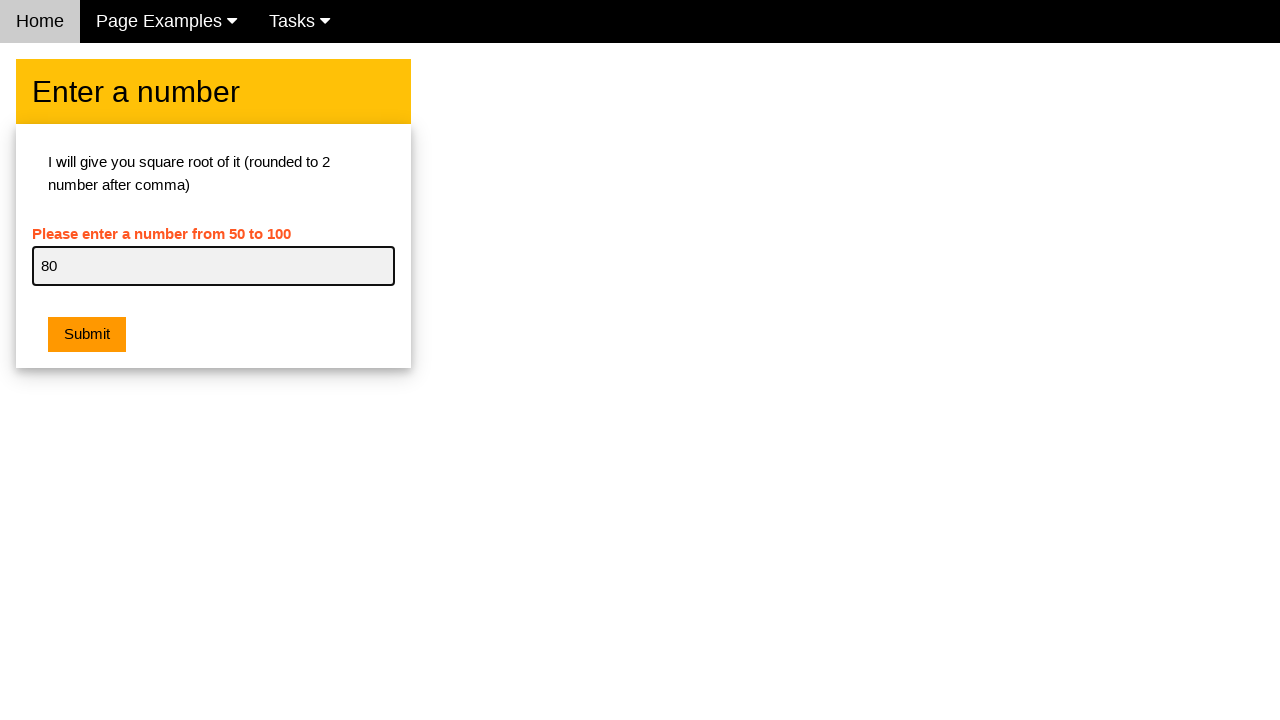

Set up dialog handler to verify square root calculation
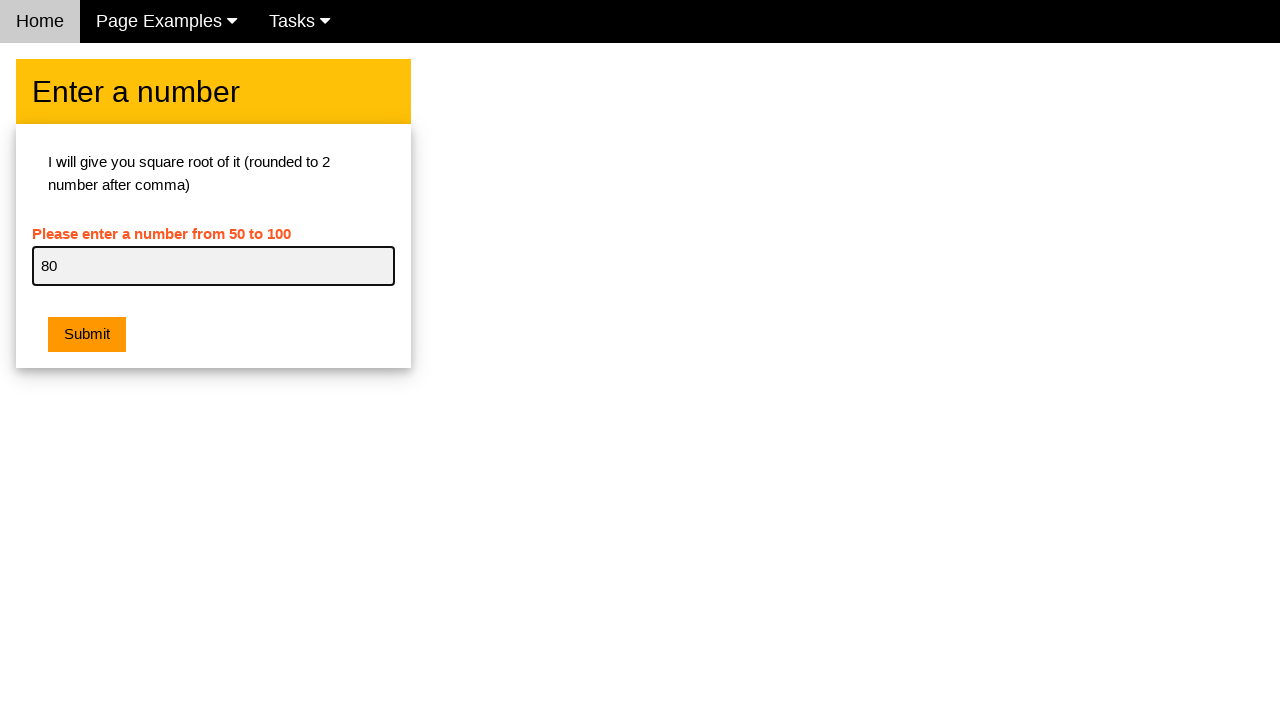

Clicked submit button to calculate square root at (87, 335) on .w3-btn
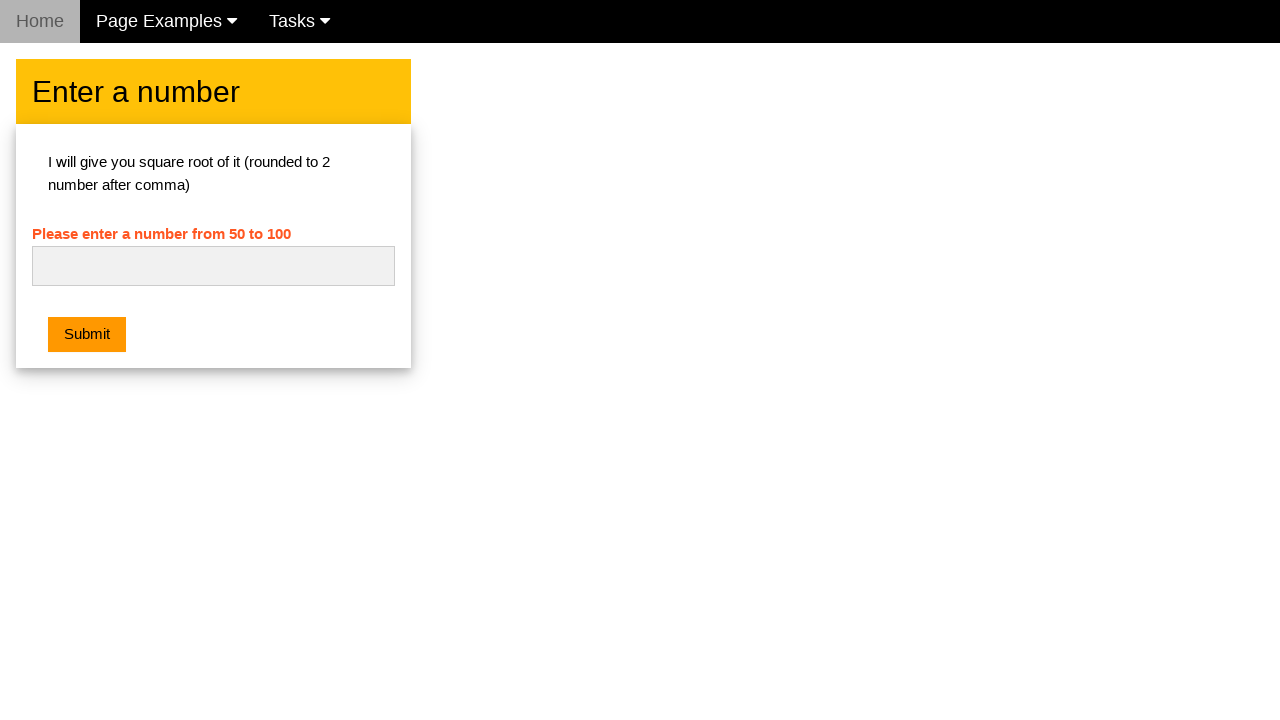

Waited for dialog to be processed and dismissed
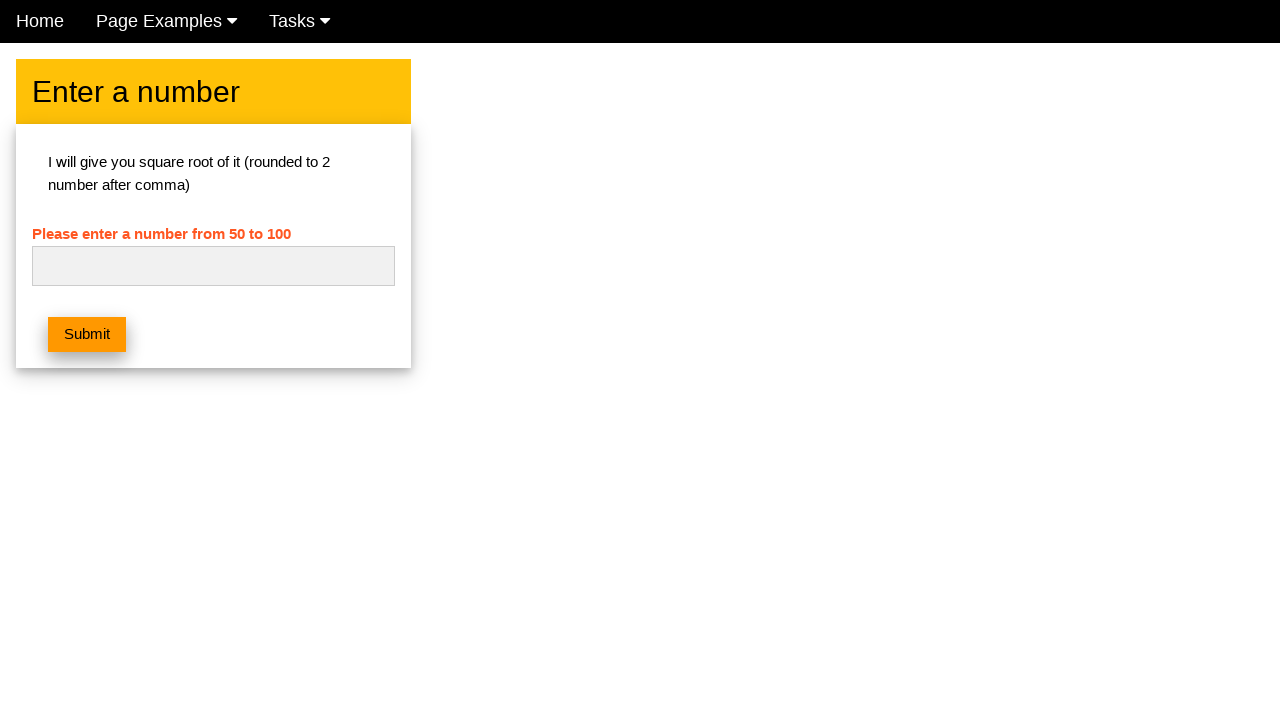

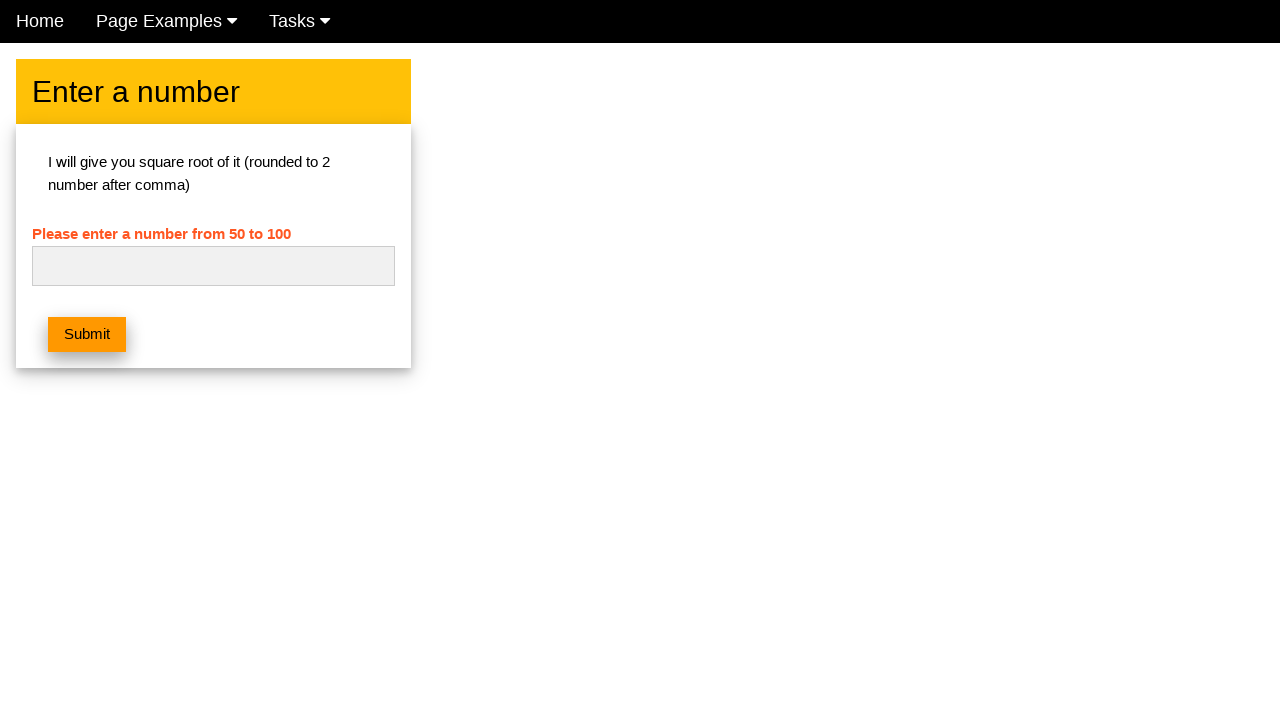